Tests that the currently applied filter is highlighted

Starting URL: https://demo.playwright.dev/todomvc

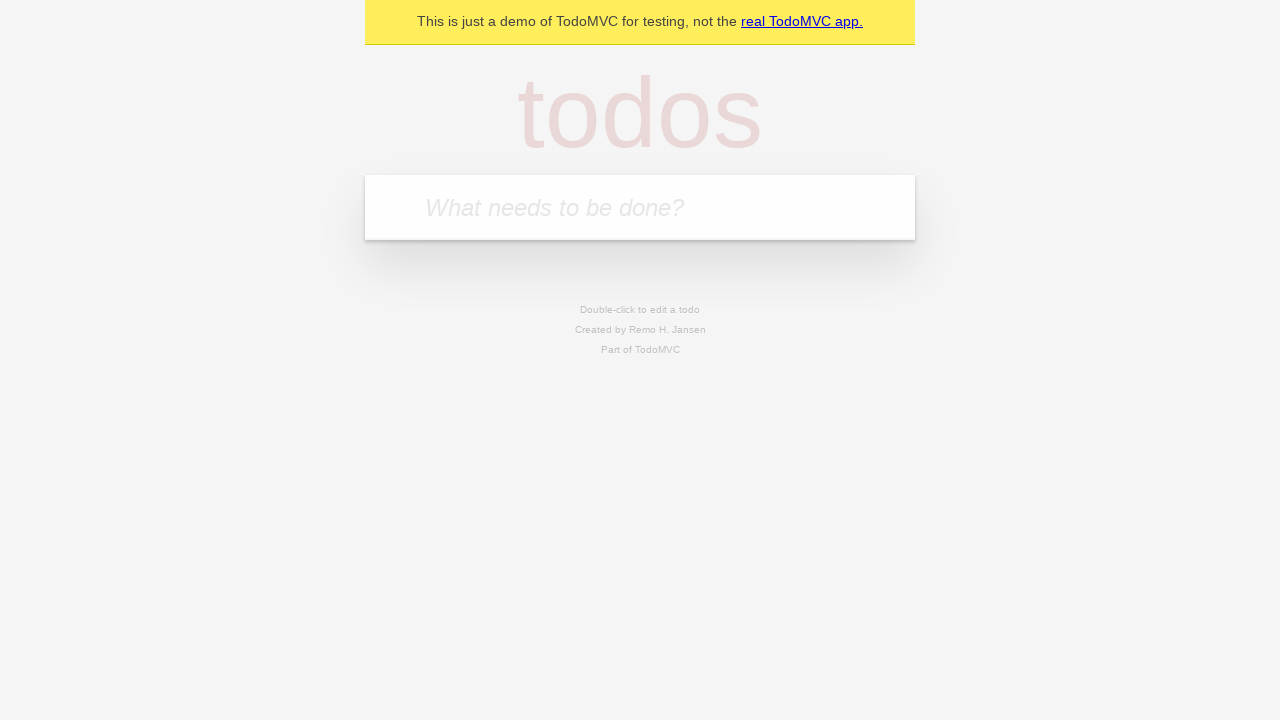

Filled new todo field with 'buy some cheese' on .new-todo
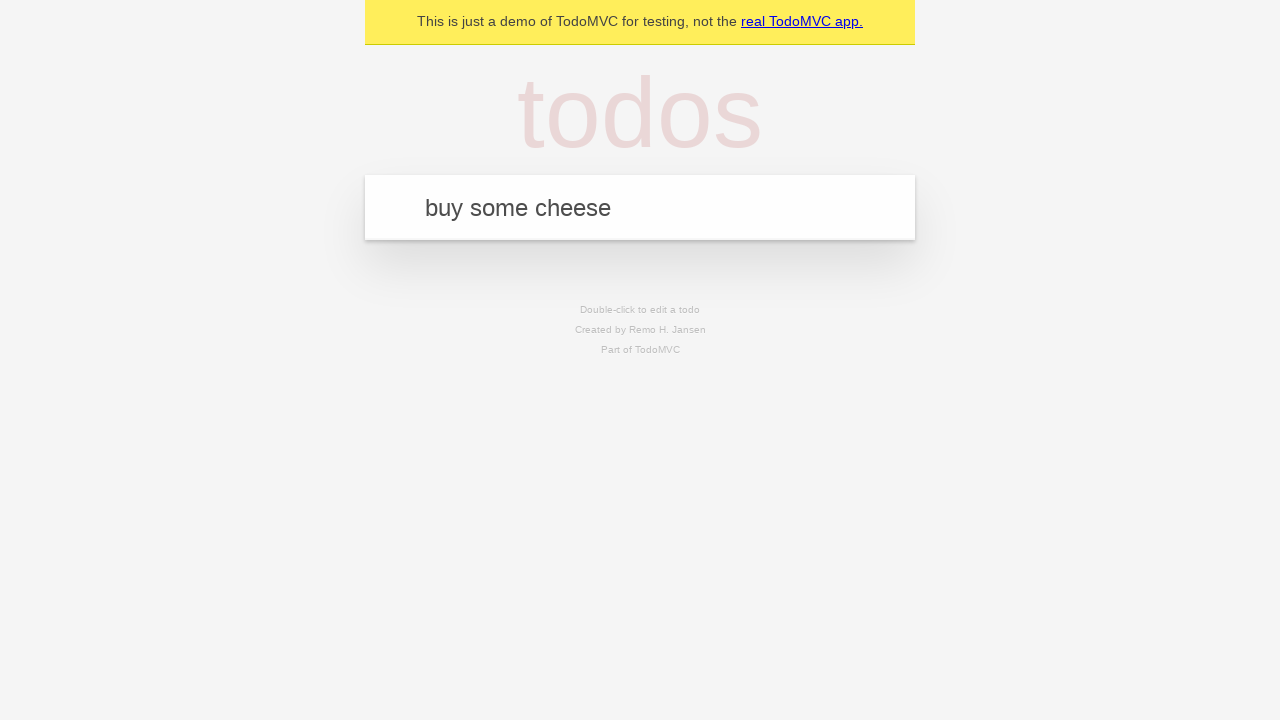

Pressed Enter to add 'buy some cheese' todo on .new-todo
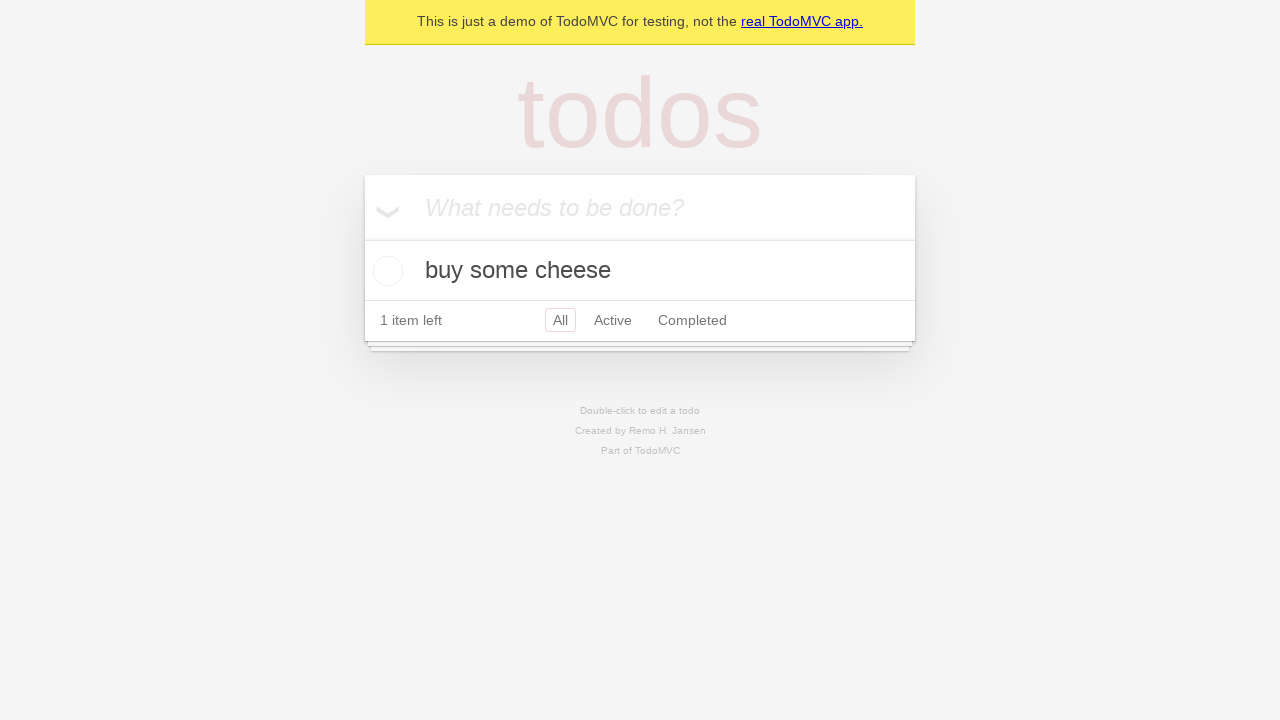

Filled new todo field with 'feed the cat' on .new-todo
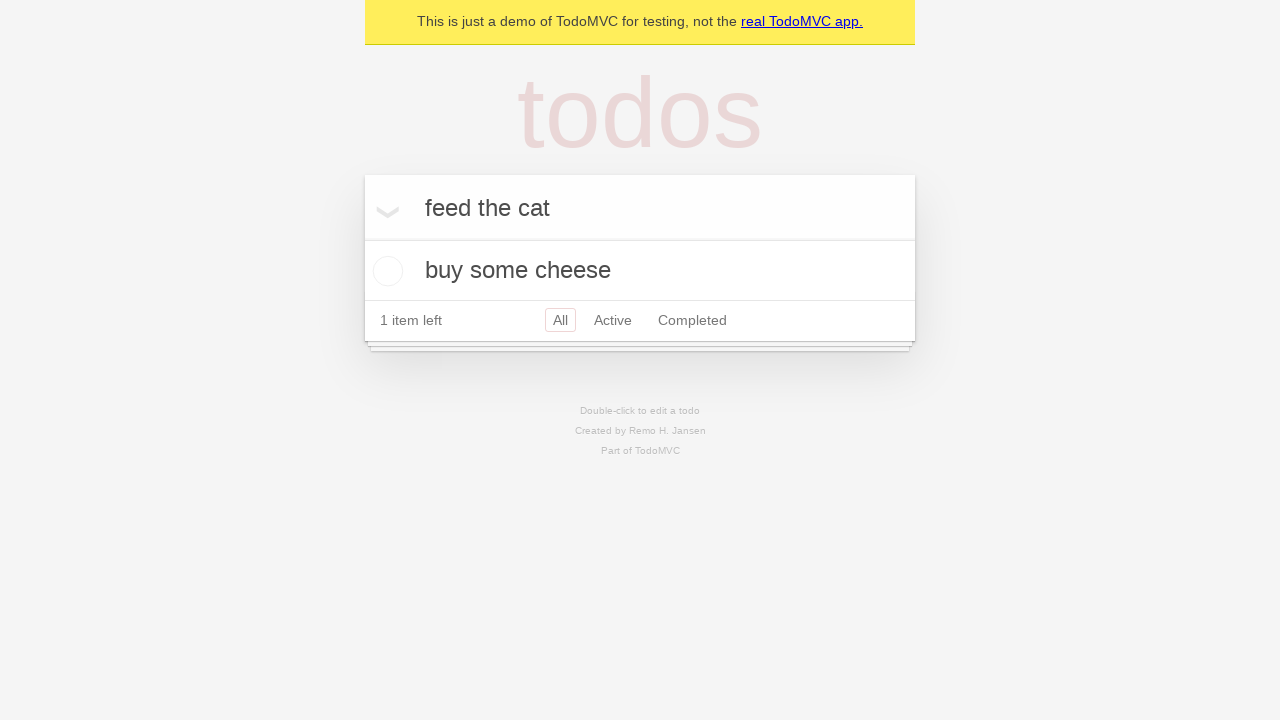

Pressed Enter to add 'feed the cat' todo on .new-todo
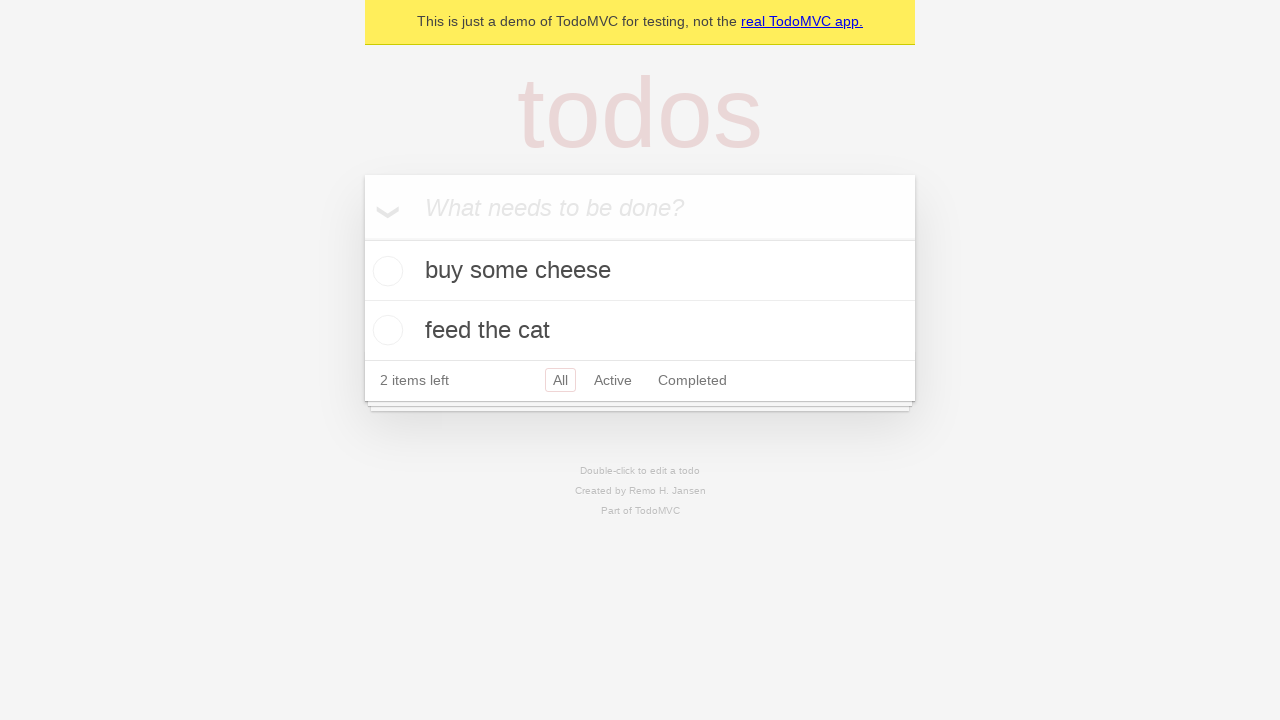

Filled new todo field with 'book a doctors appointment' on .new-todo
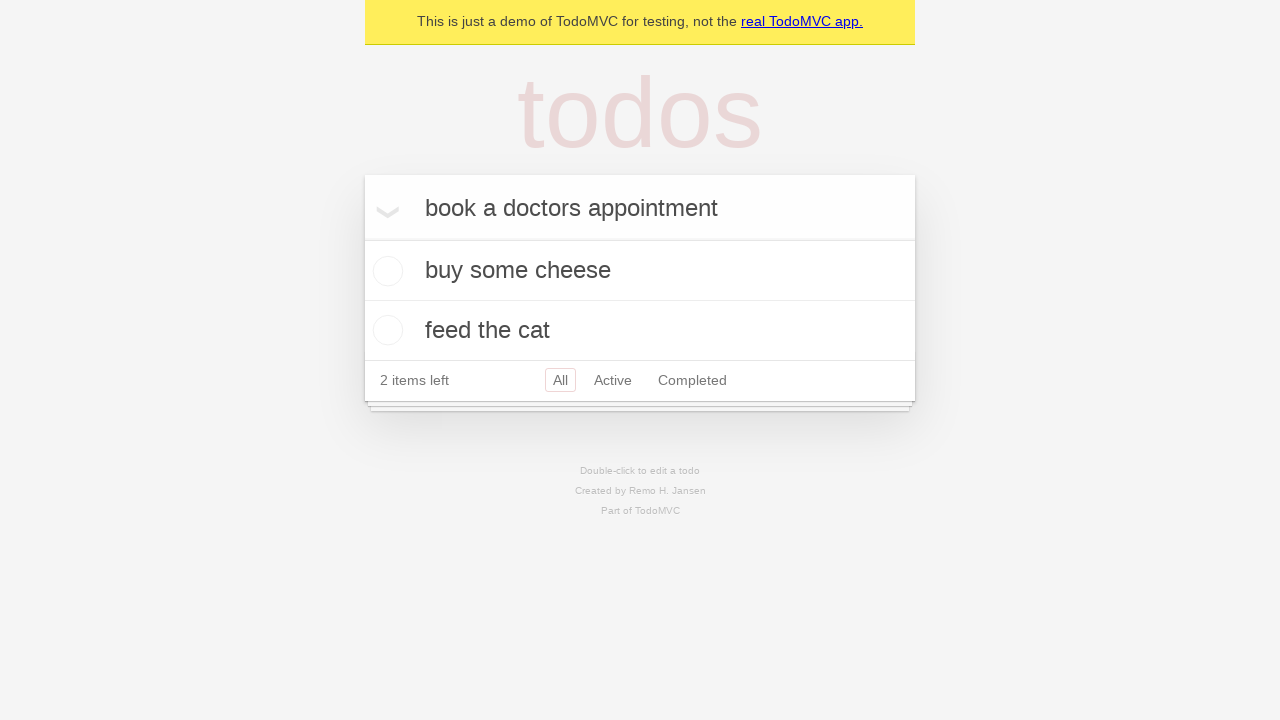

Pressed Enter to add 'book a doctors appointment' todo on .new-todo
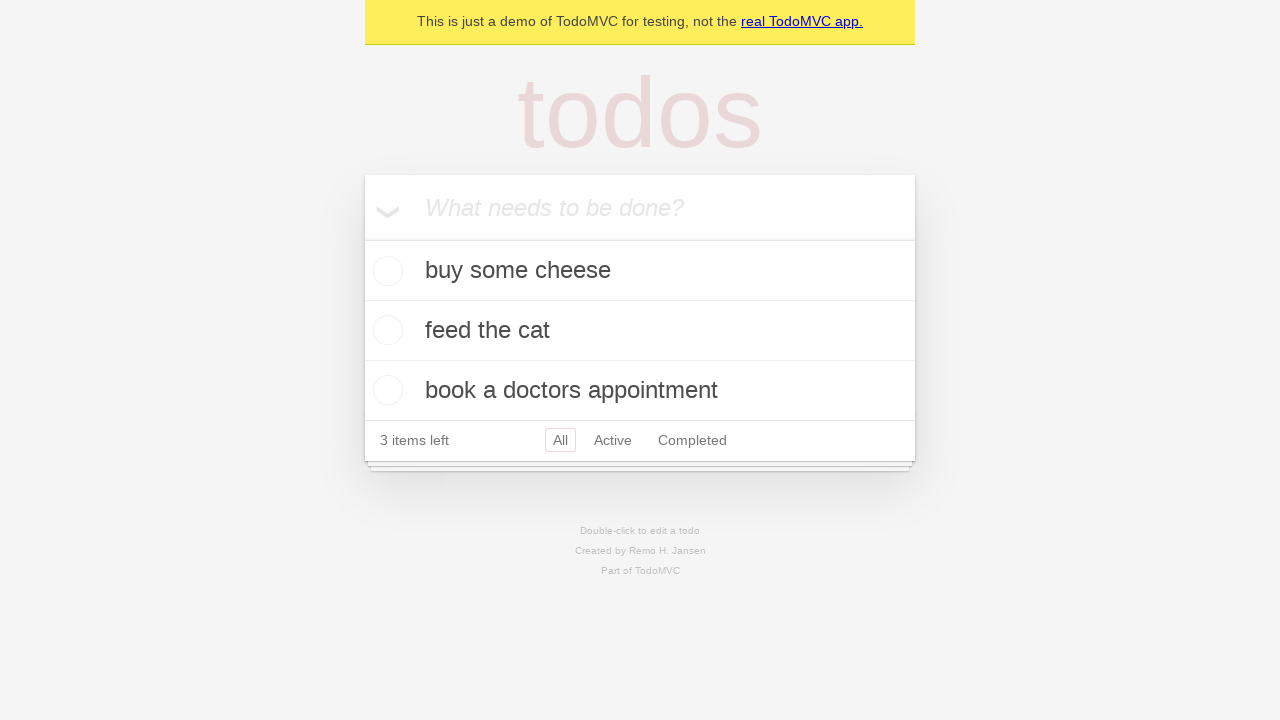

Waited for all 3 todos to load
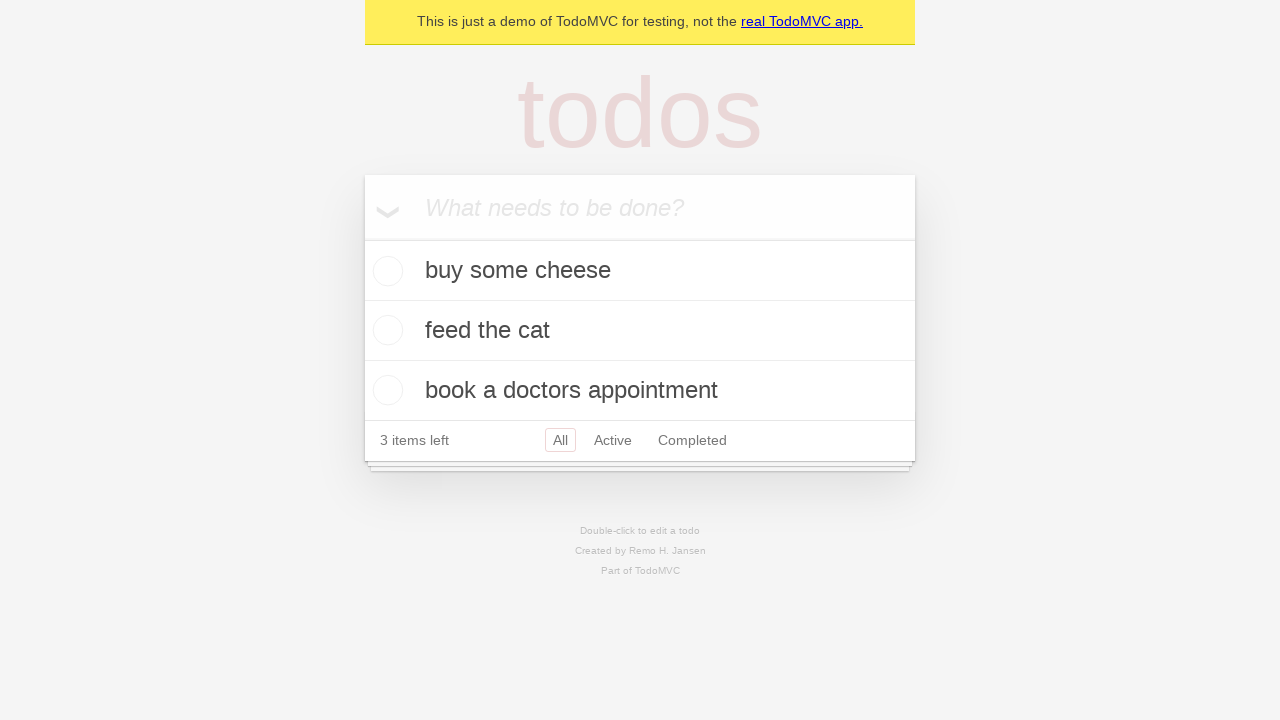

Clicked Active filter at (613, 440) on .filters >> text=Active
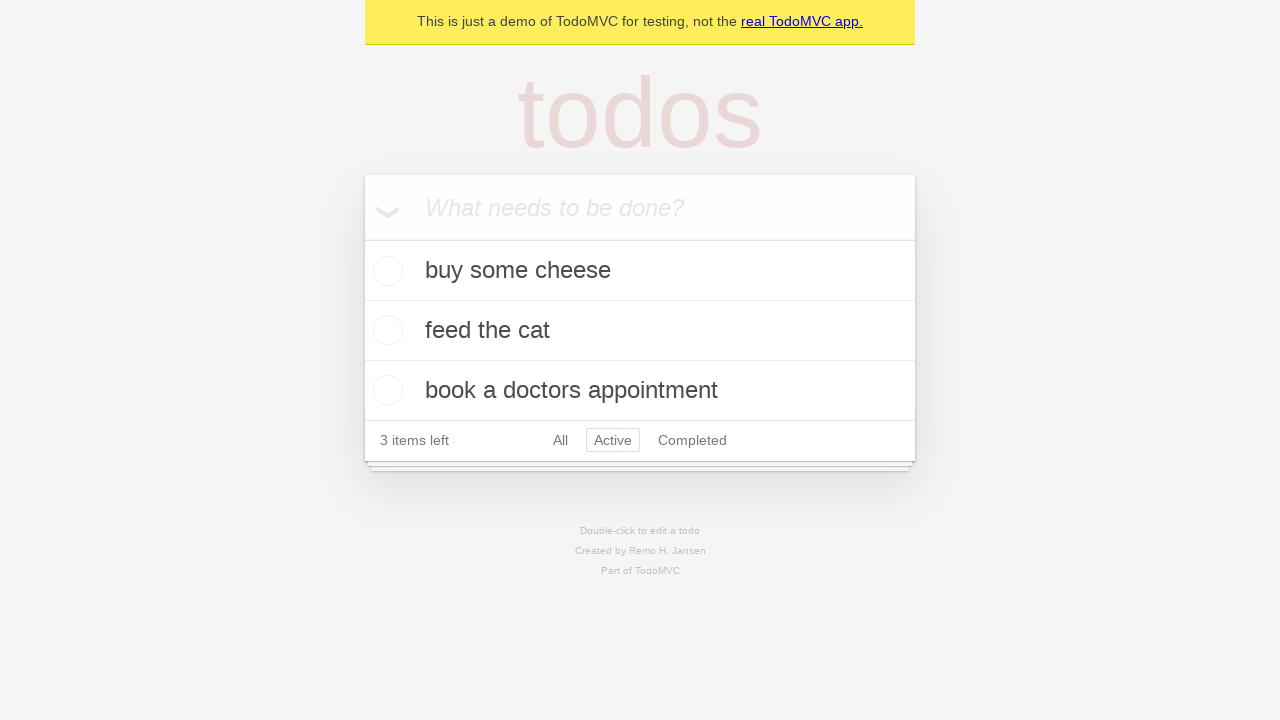

Clicked Completed filter to verify it becomes highlighted at (692, 440) on .filters >> text=Completed
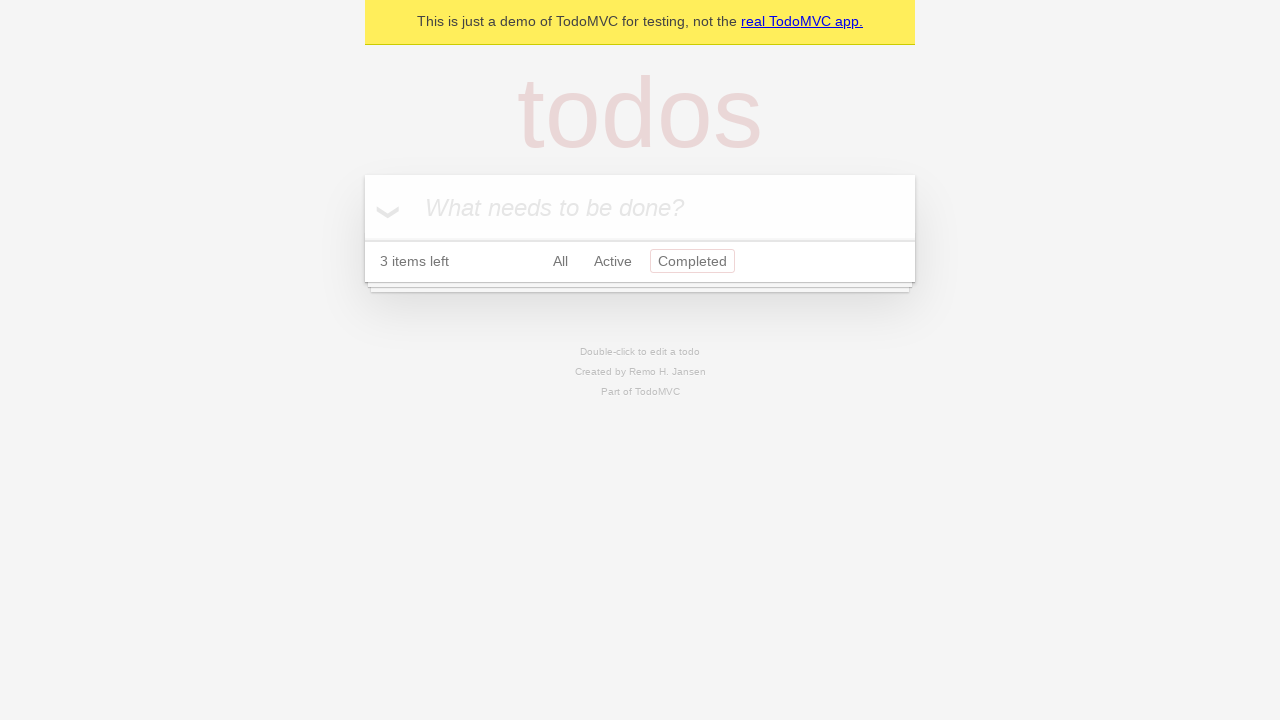

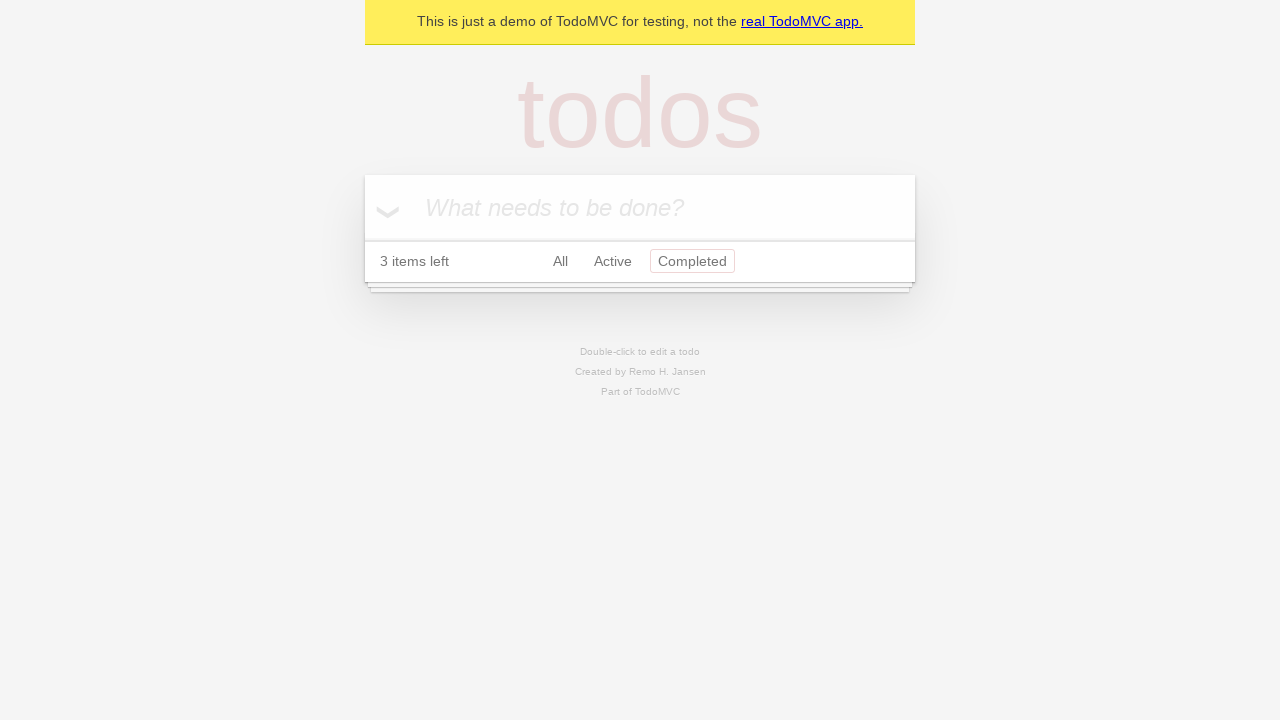